Verifies that the Dark Mode toggle button is visible on the page

Starting URL: https://m4den.github.io/Portfolio/

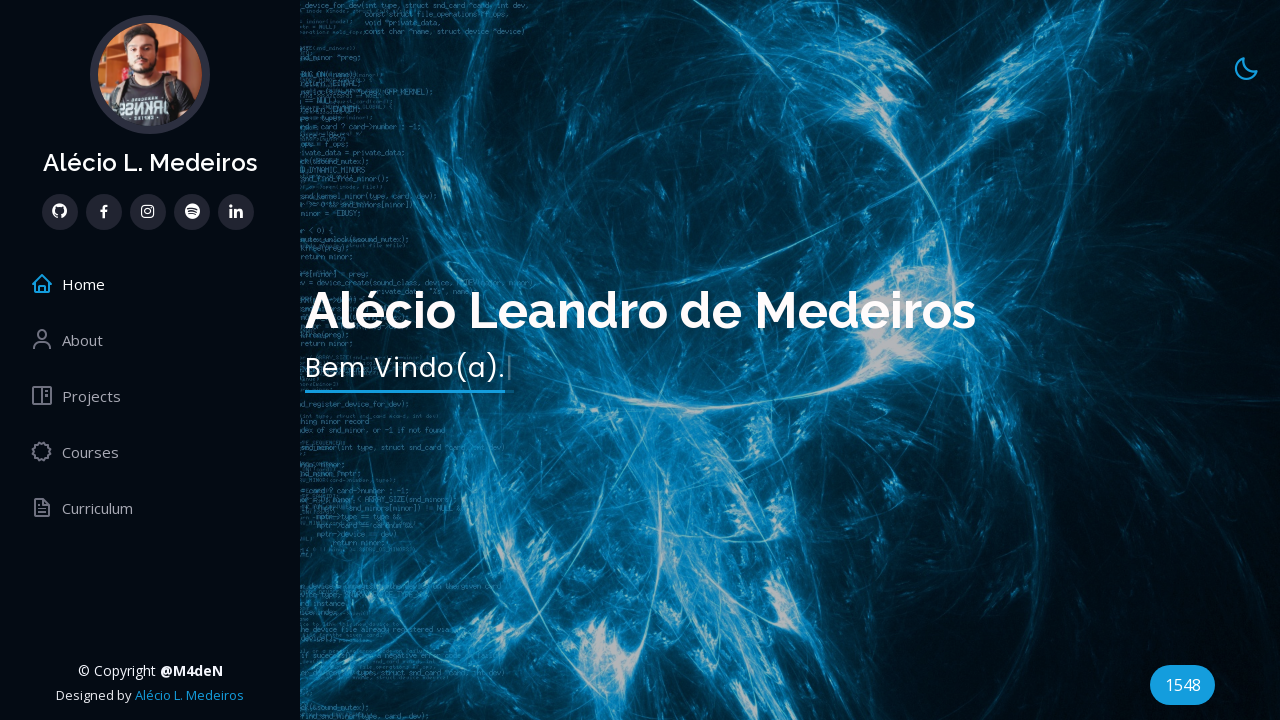

Waited for Dark Mode toggle button to load
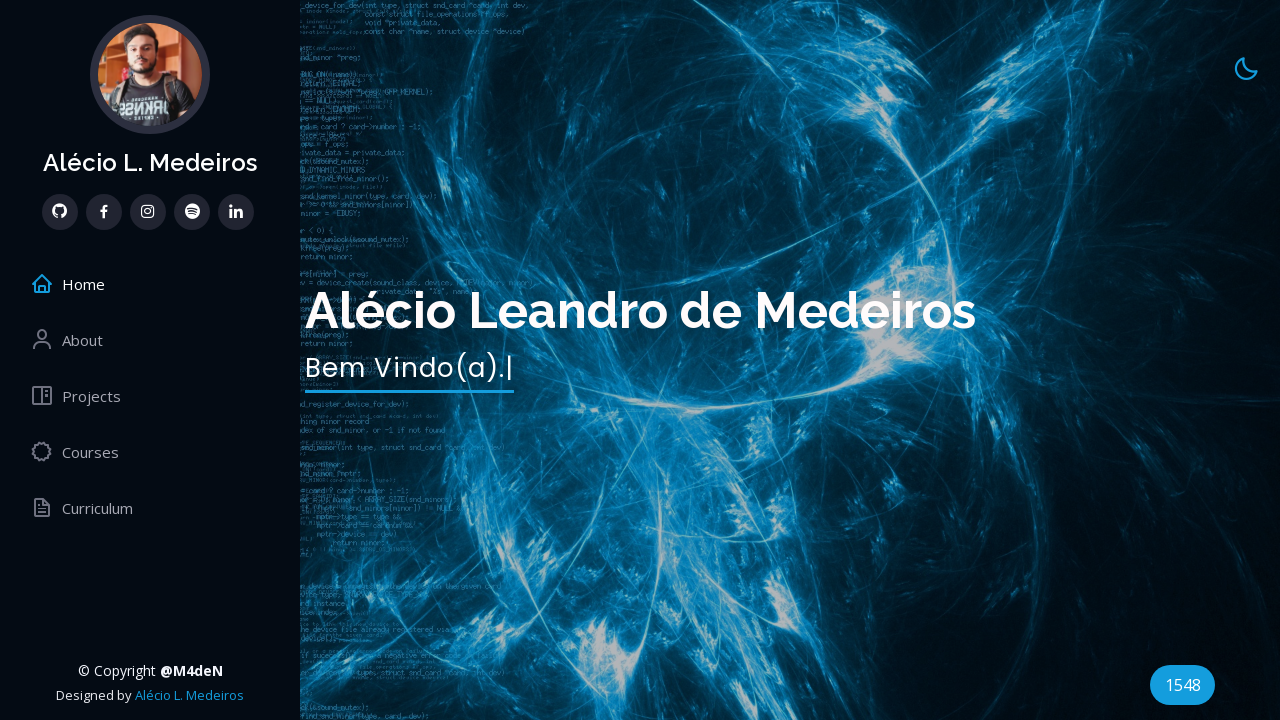

Verified that Dark Mode toggle button is visible on the page
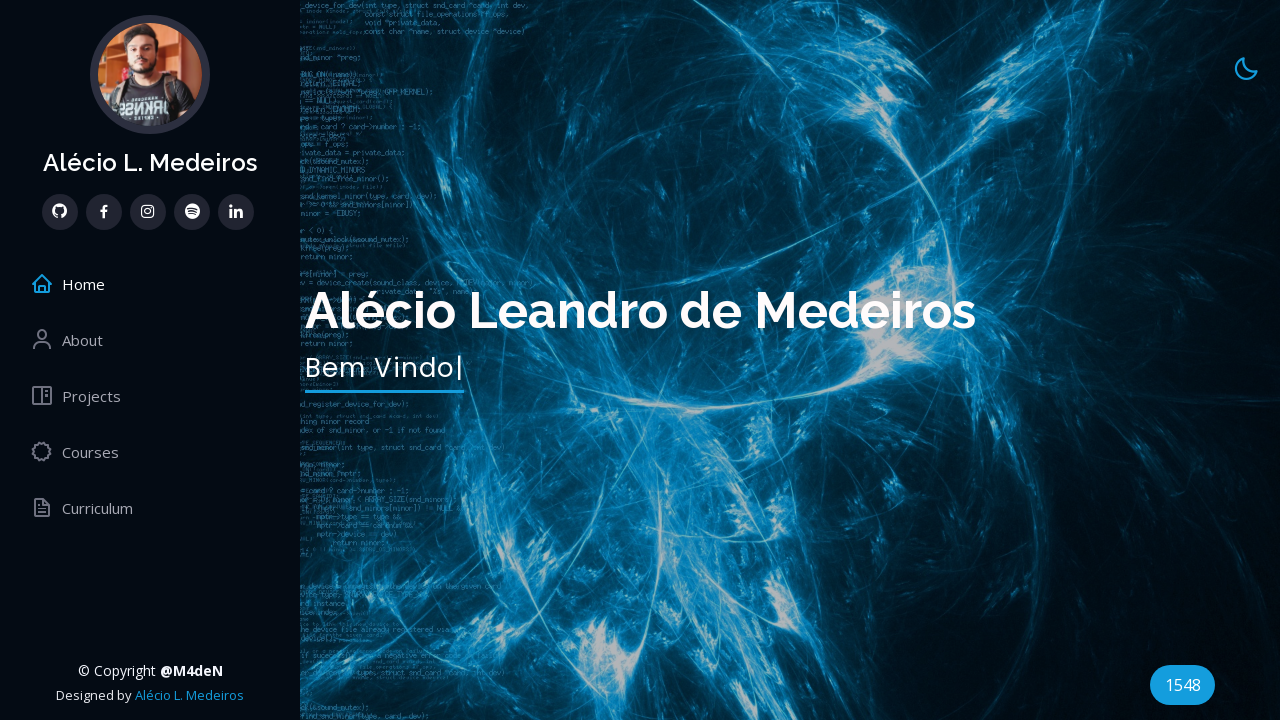

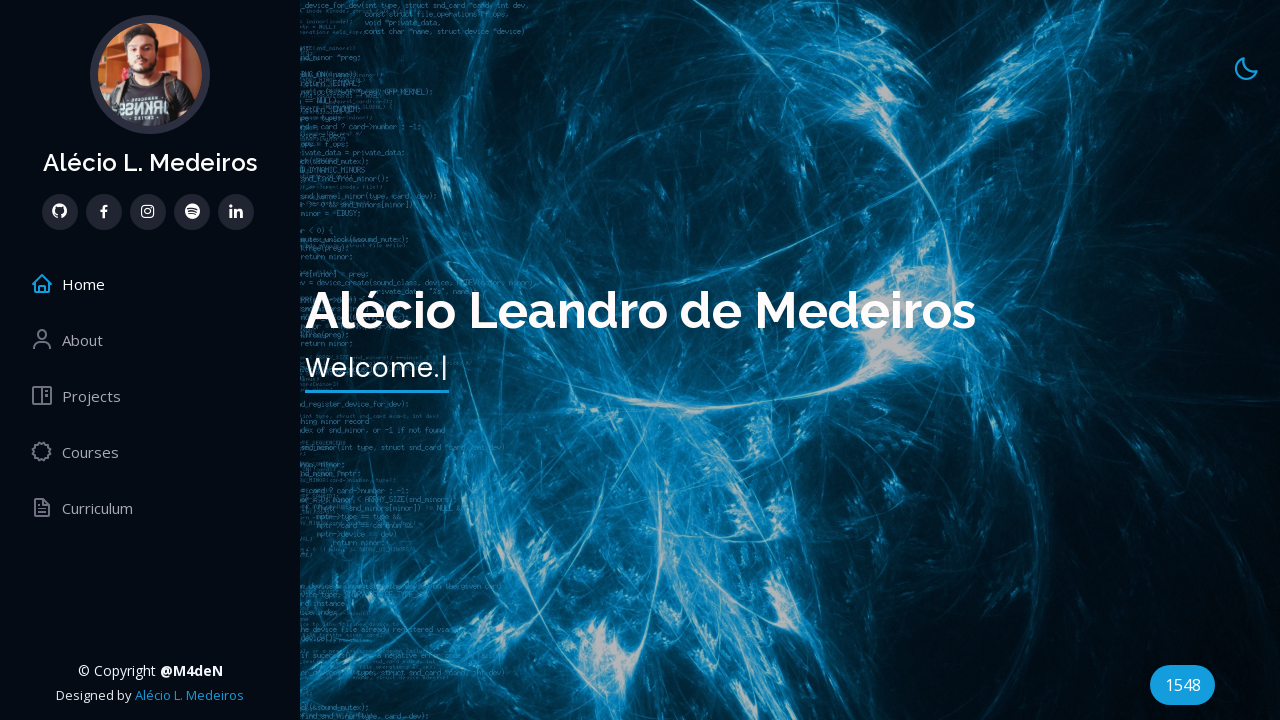